Opens the Leaftaps OpenTaps application main page and maximizes the browser window to verify the page loads successfully.

Starting URL: http://leaftaps.com/opentaps/control/main

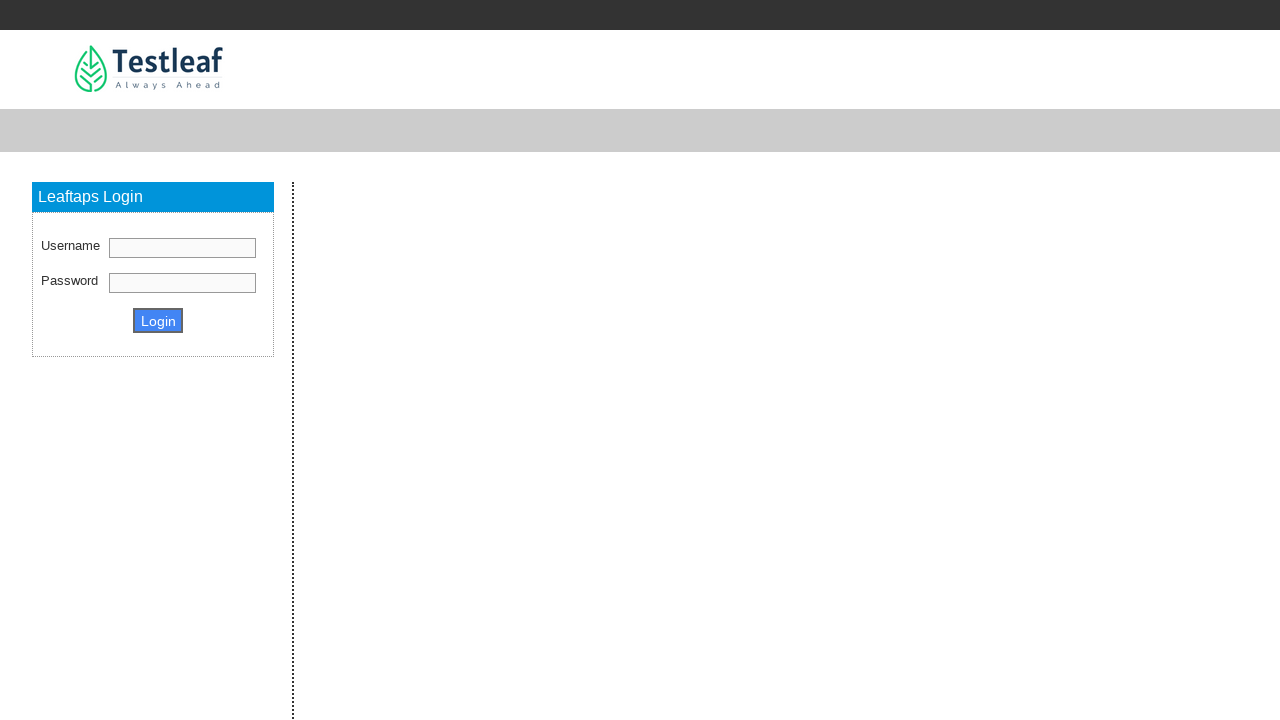

Set viewport size to 1920x1080 to maximize browser window
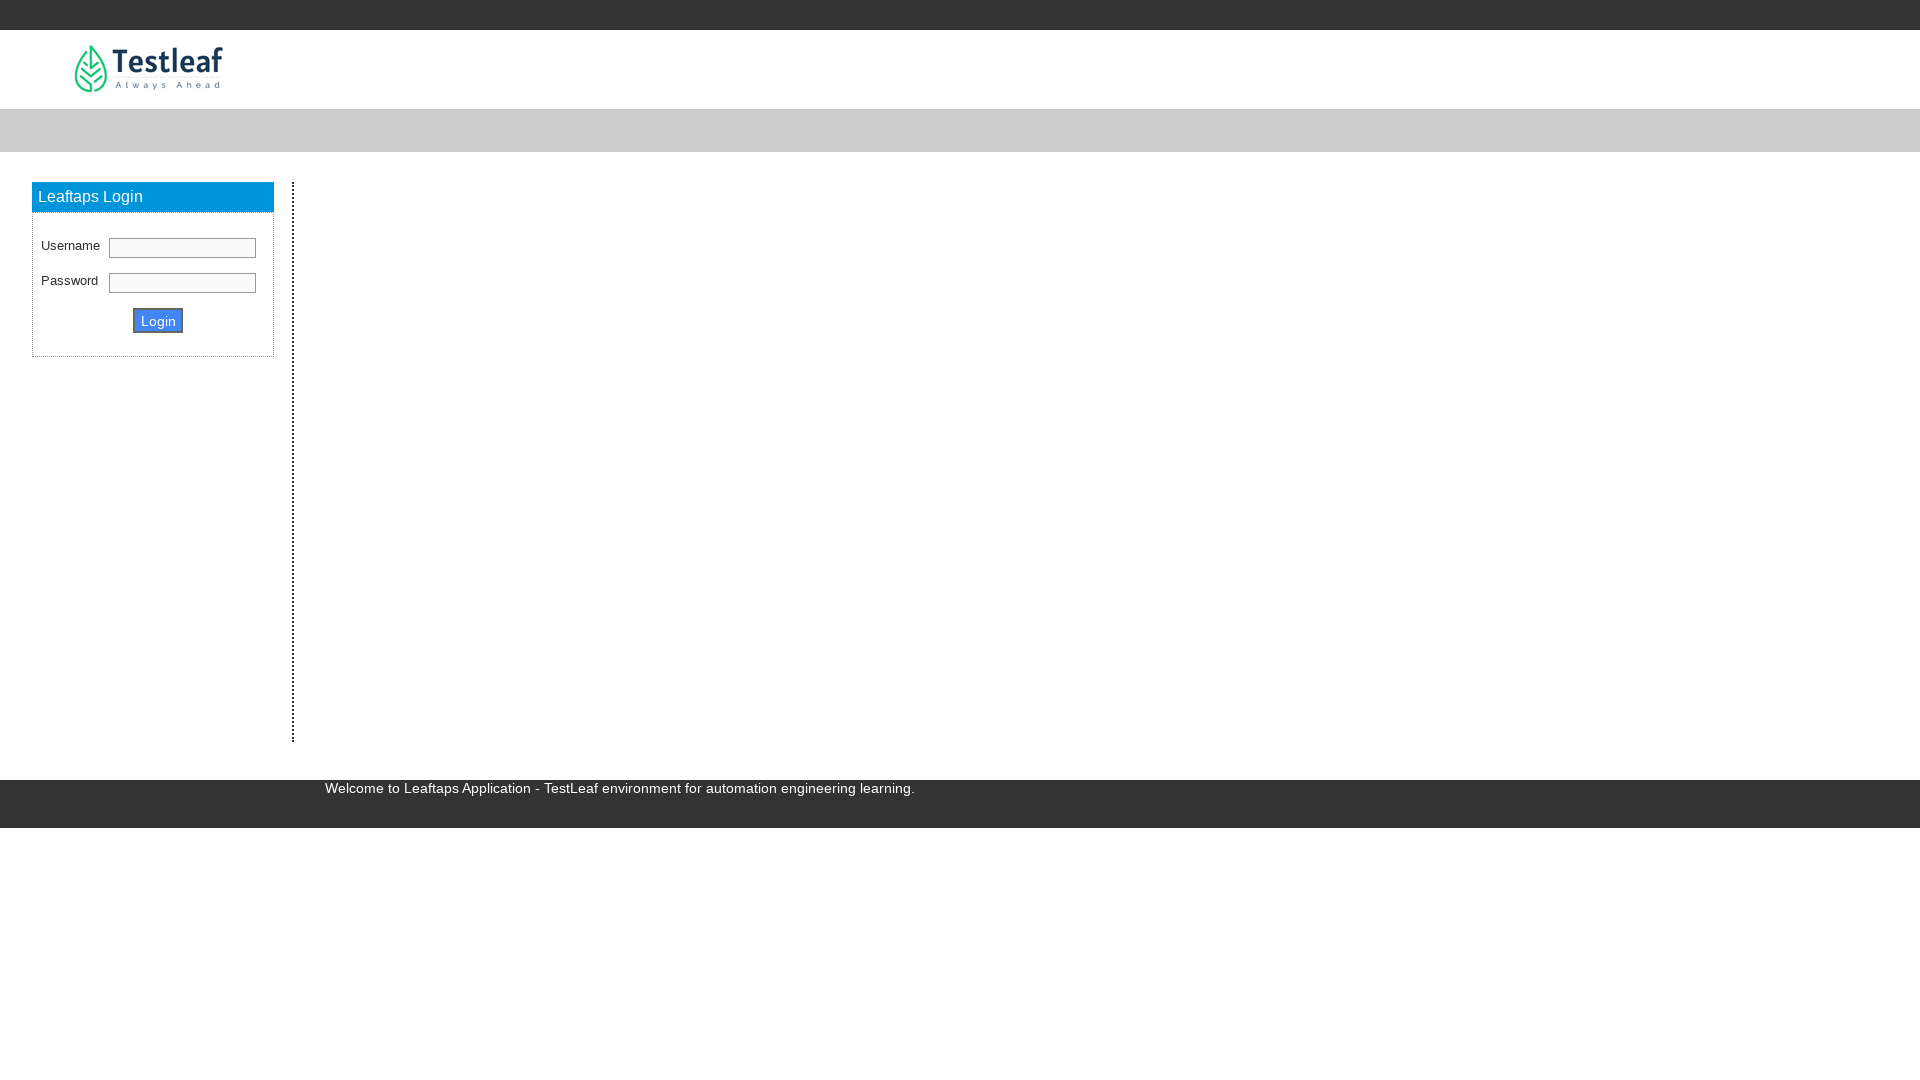

Waited for page DOM content to be fully loaded
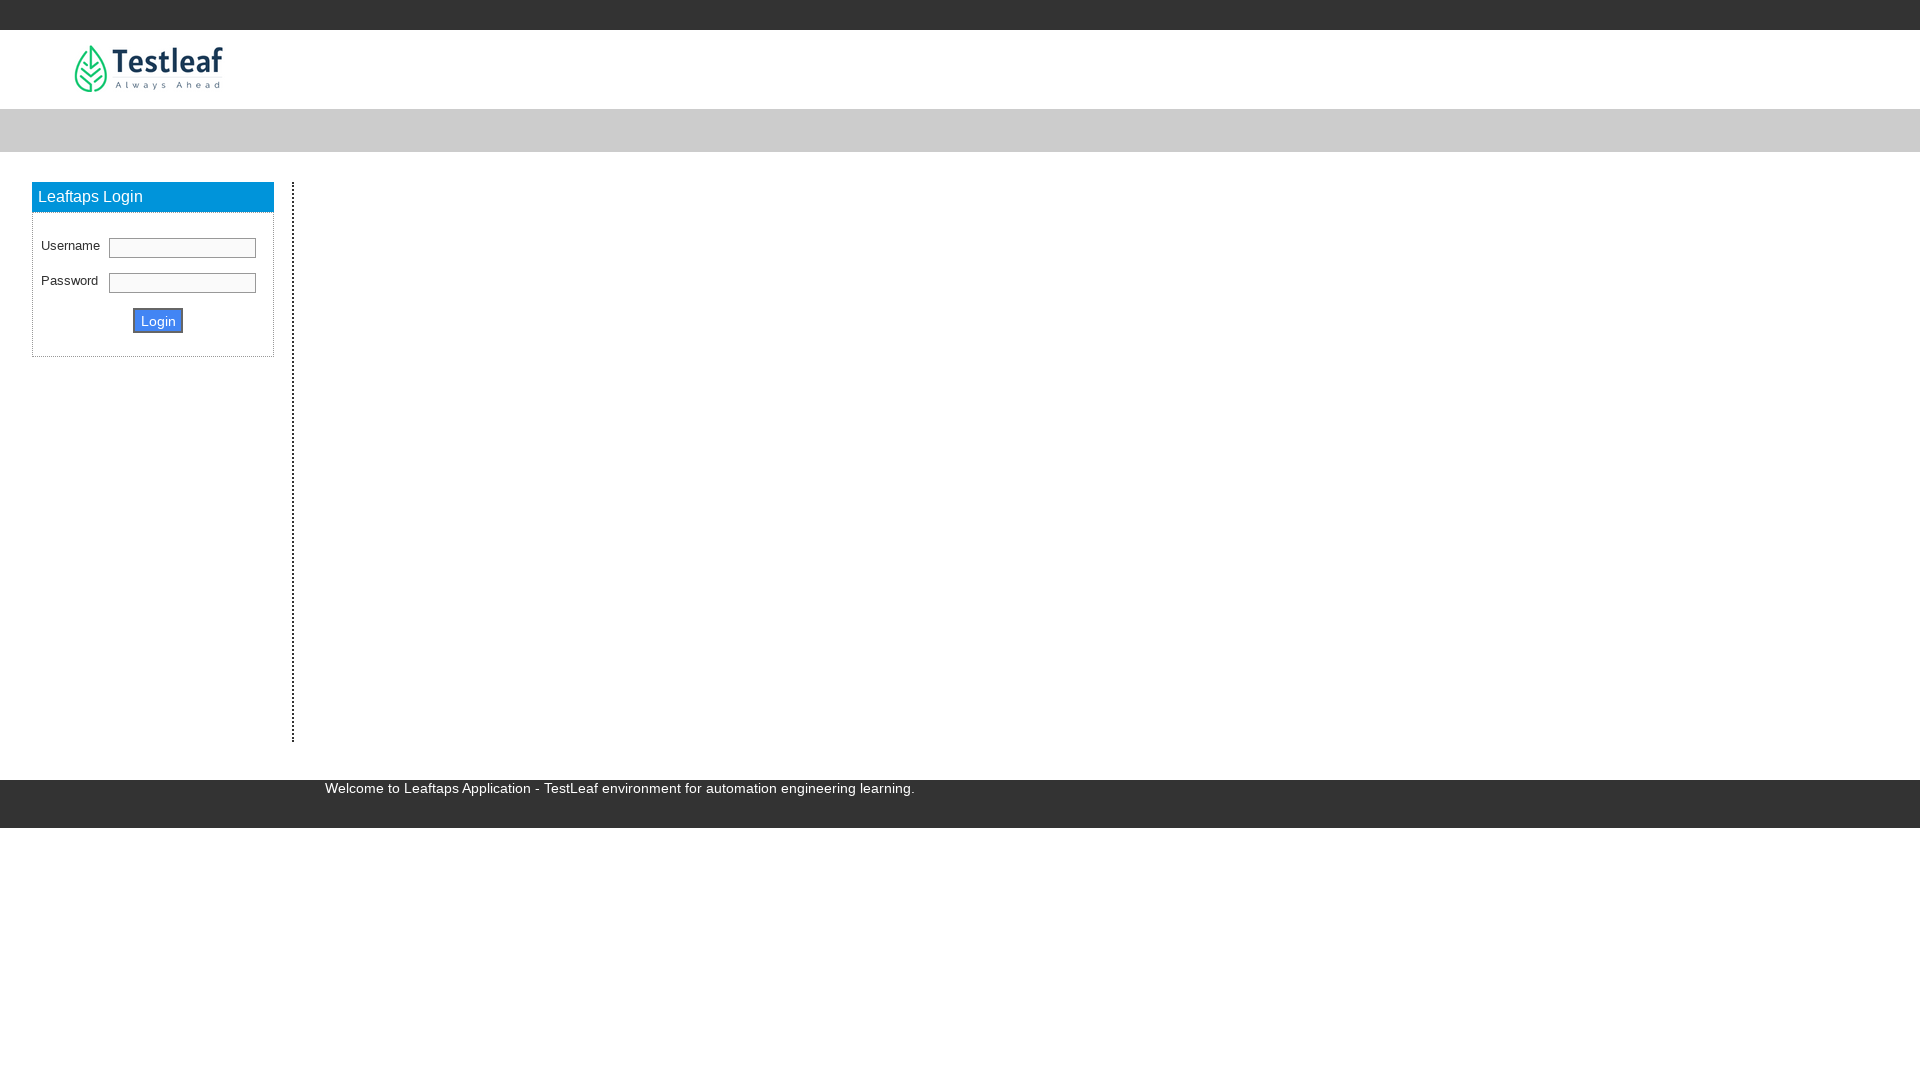

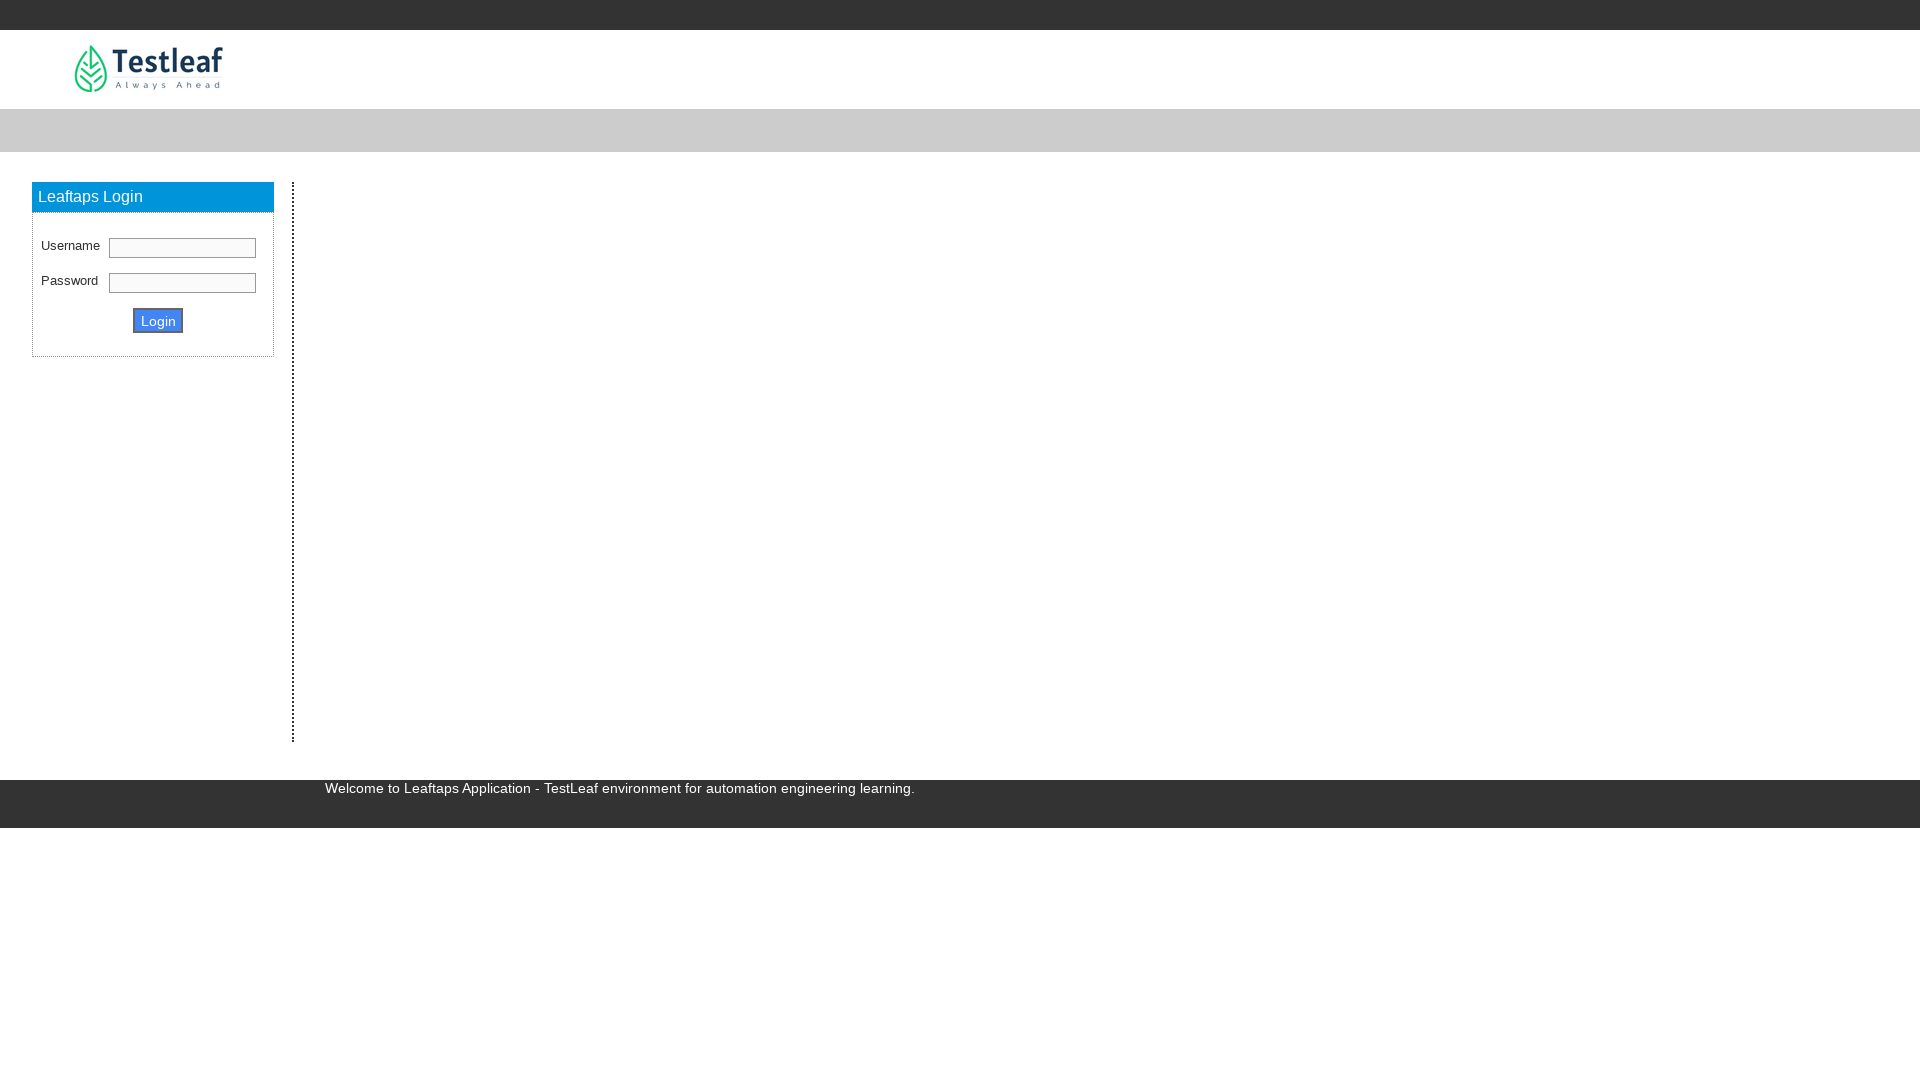